Navigates to the dropdown page and selects an option from the dropdown menu

Starting URL: https://the-internet.herokuapp.com/

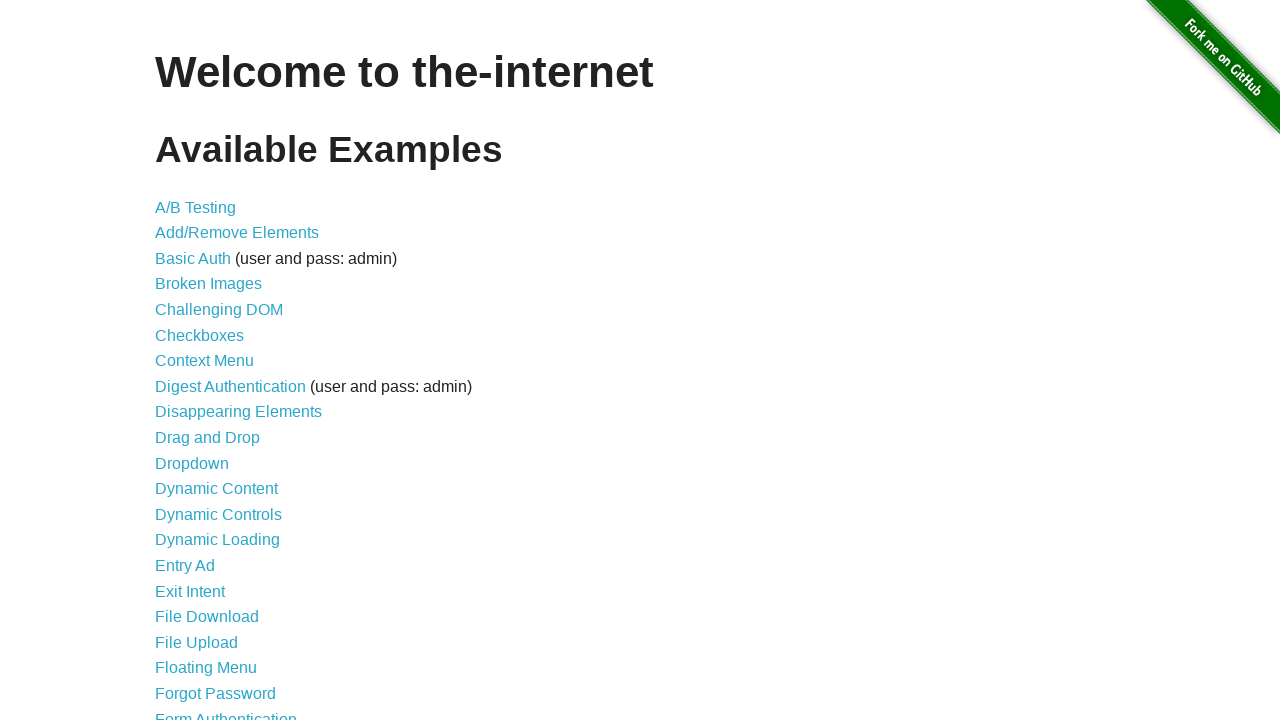

Clicked on the Dropdown link at (192, 463) on text=Dropdown
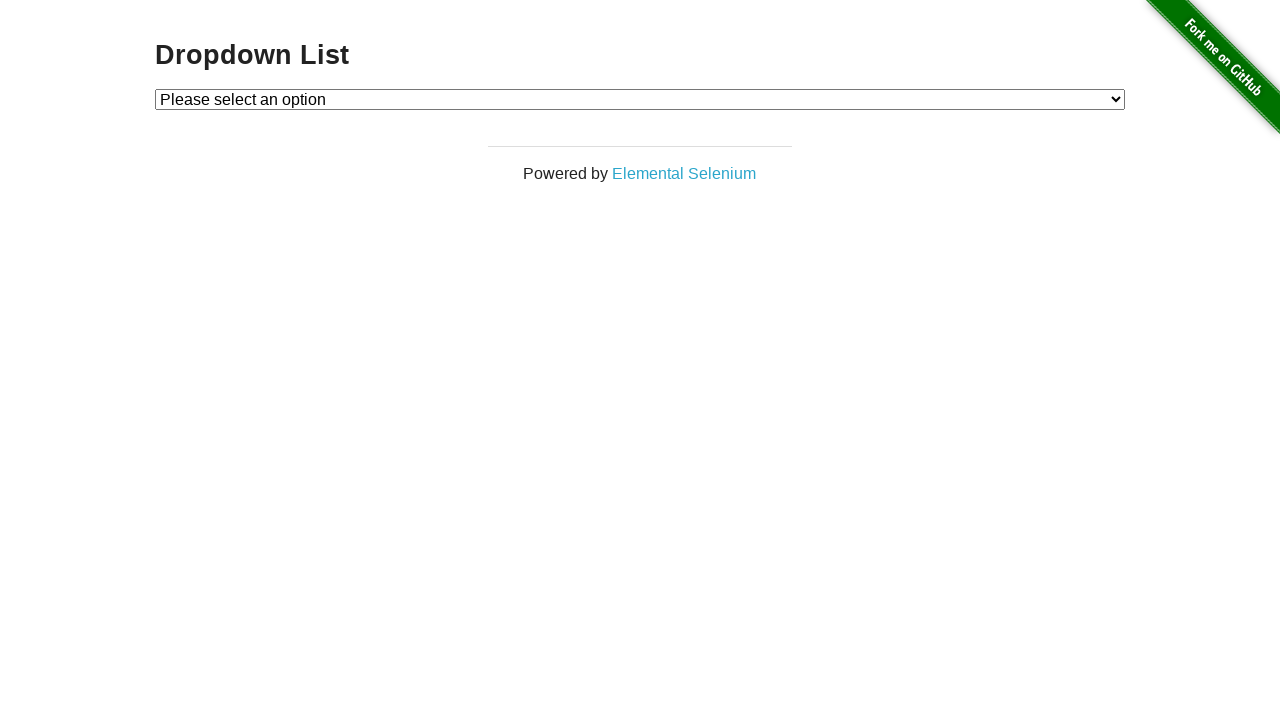

Dropdown menu loaded
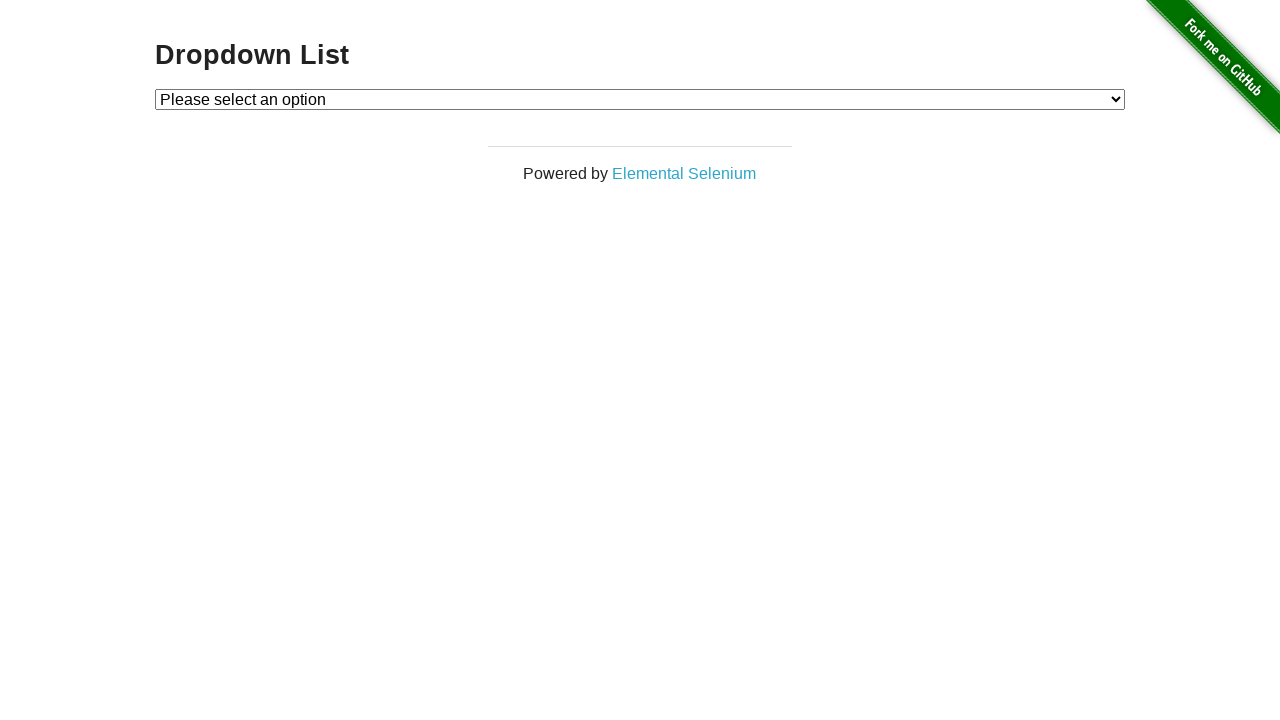

Selected Option 1 from dropdown menu on select#dropdown
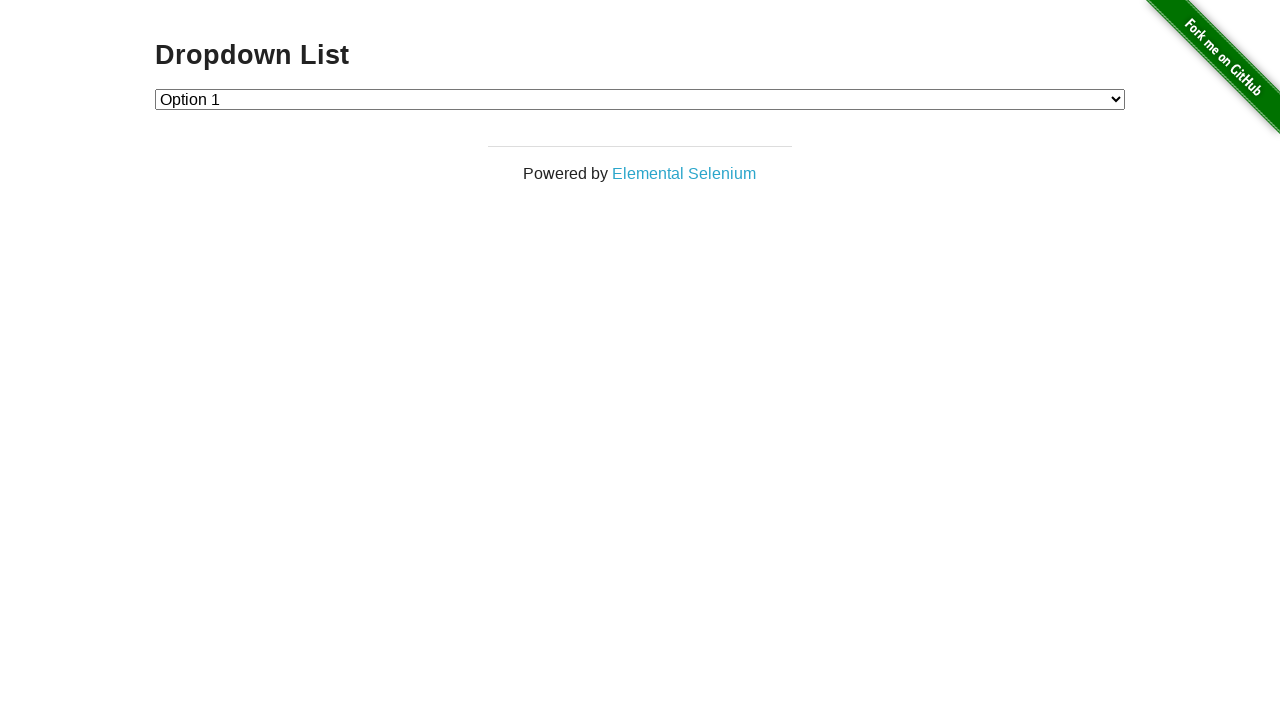

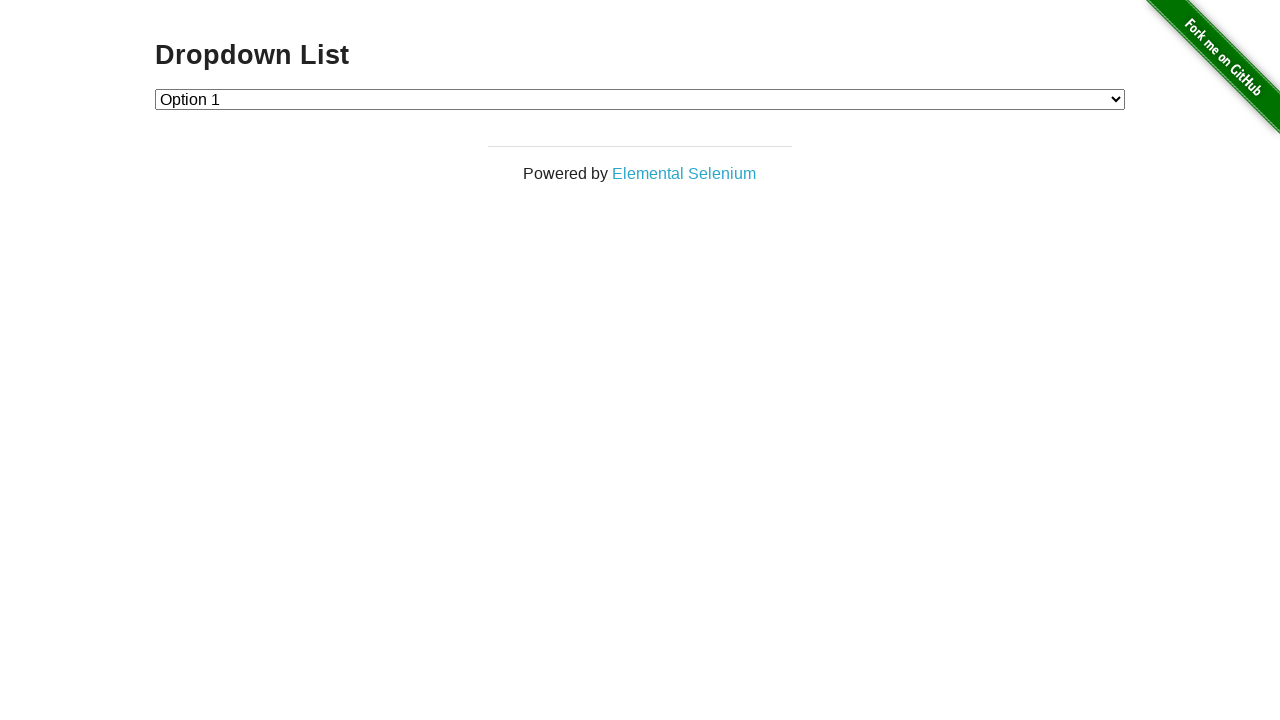